Tests the autocomplete functionality by typing a partial country name and selecting "India" from the dropdown suggestions

Starting URL: https://rahulshettyacademy.com/AutomationPractice/

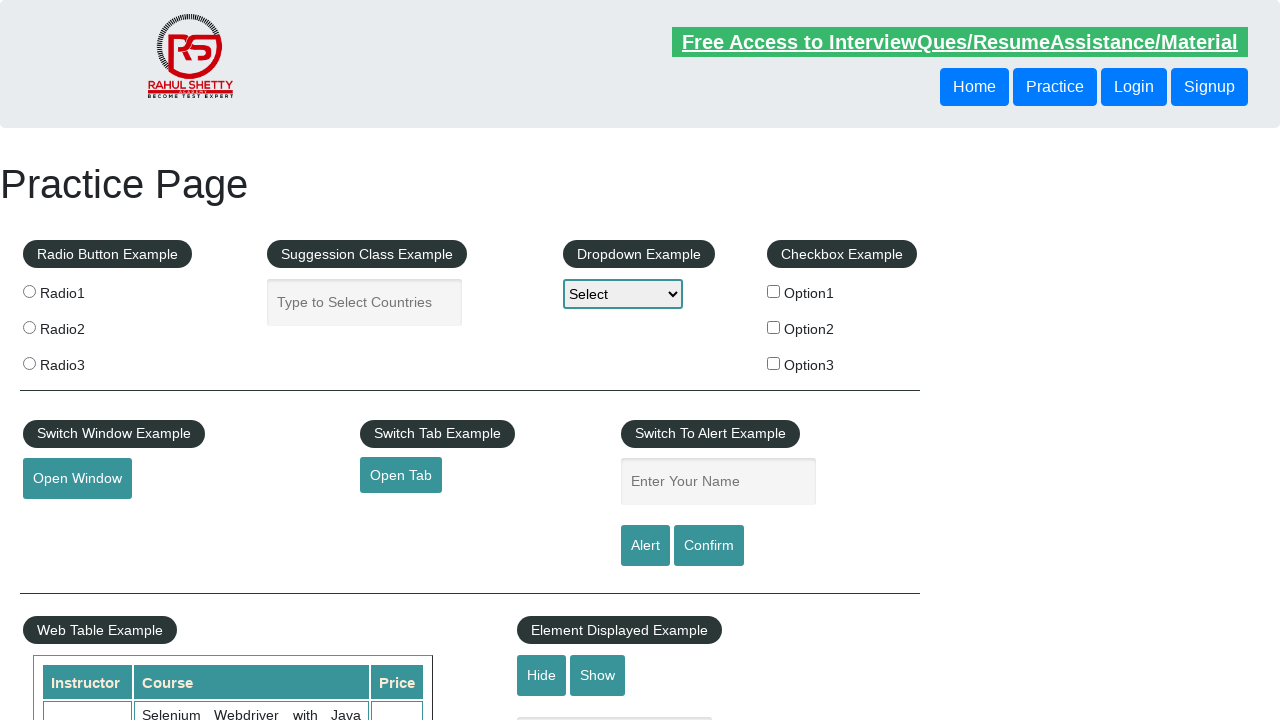

Clicked on the autocomplete input field at (365, 302) on #autocomplete
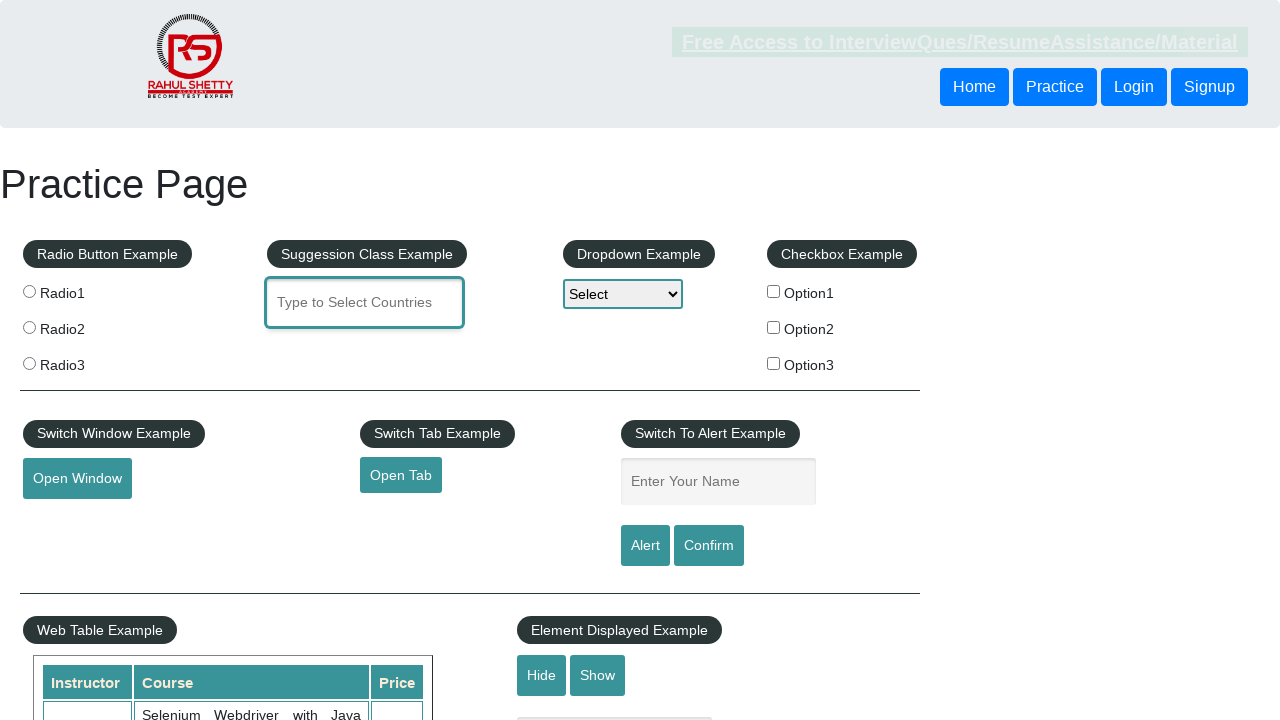

Typed 'ind' in the autocomplete field to trigger suggestions on #autocomplete
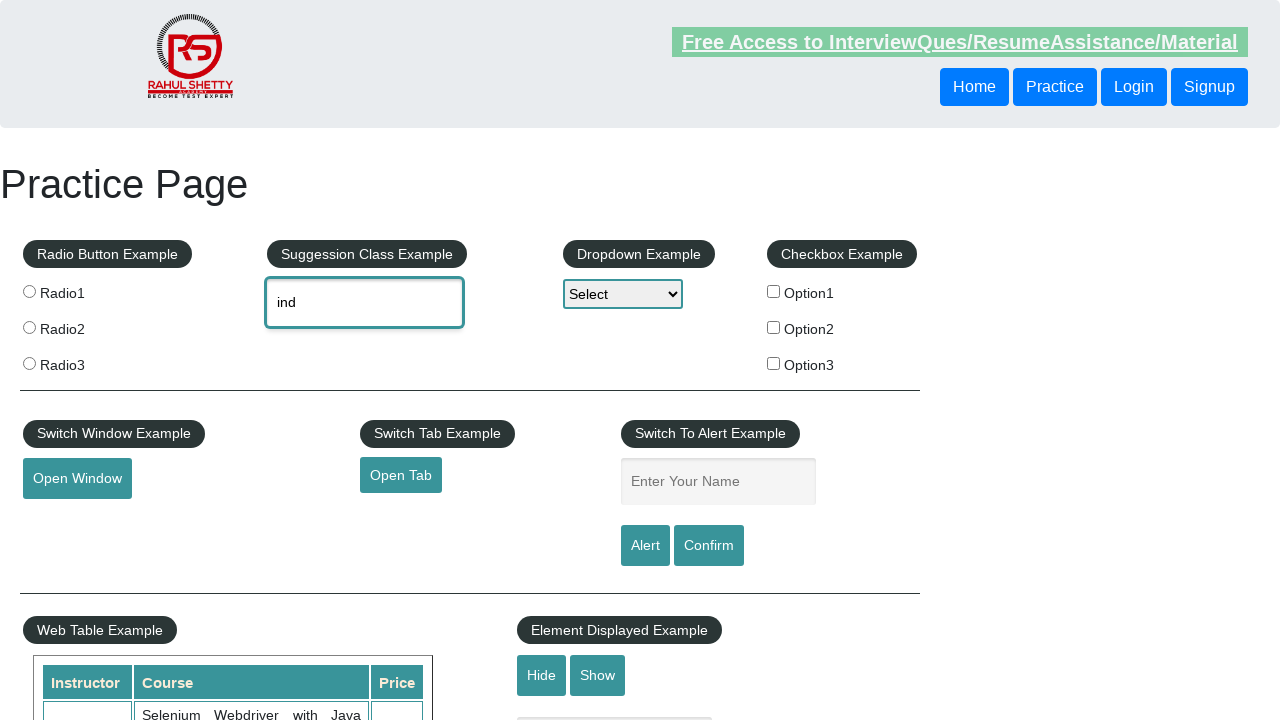

Autocomplete suggestions dropdown appeared
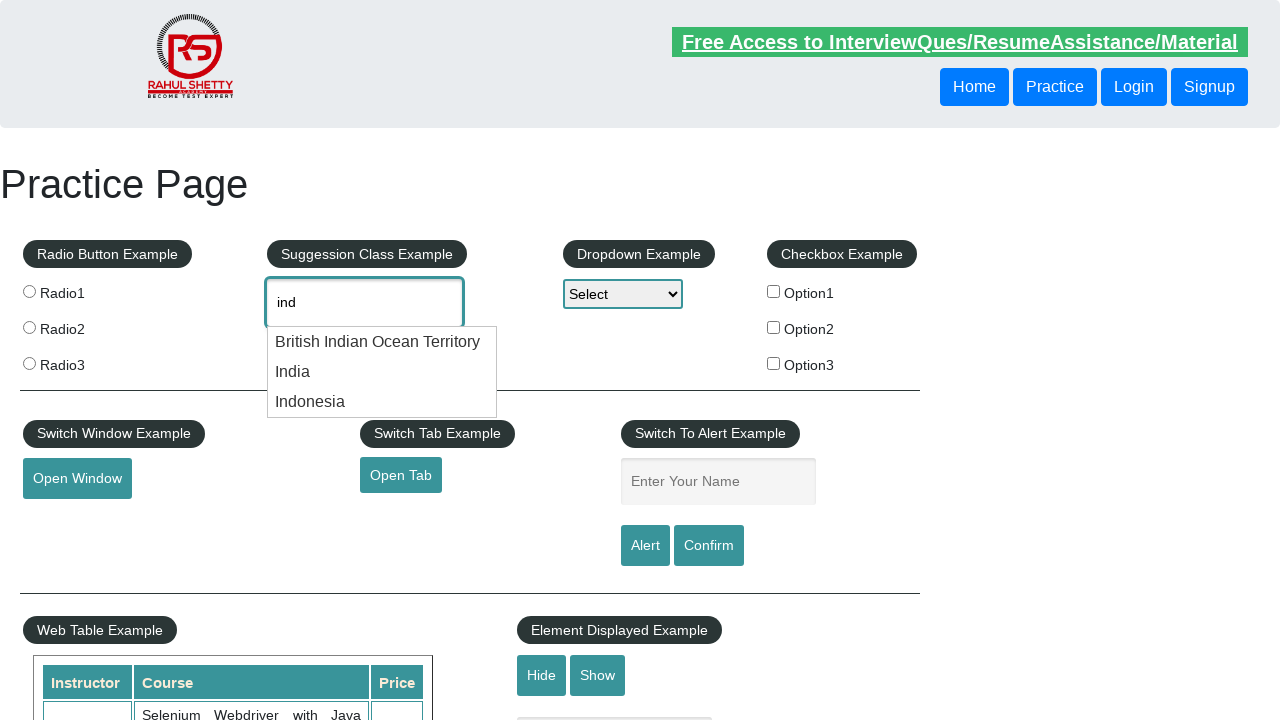

Selected 'India' from the autocomplete dropdown suggestions at (382, 342) on ul#ui-id-1 li:has-text('India')
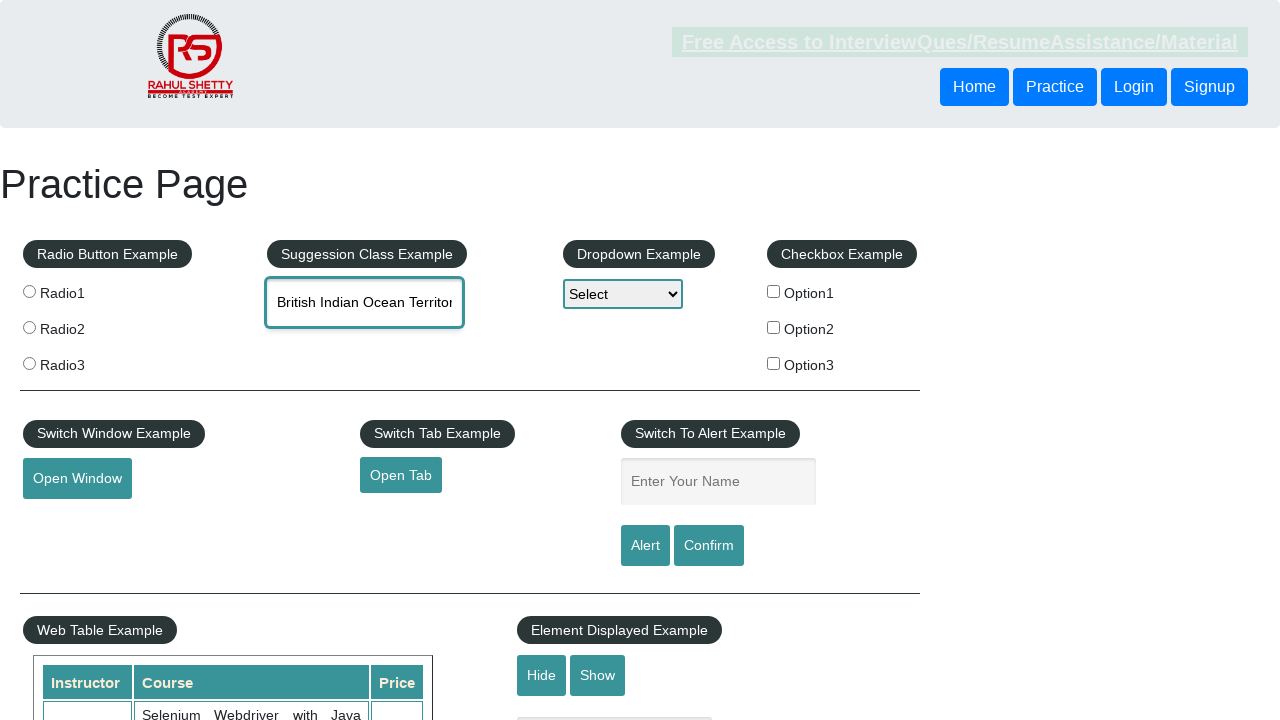

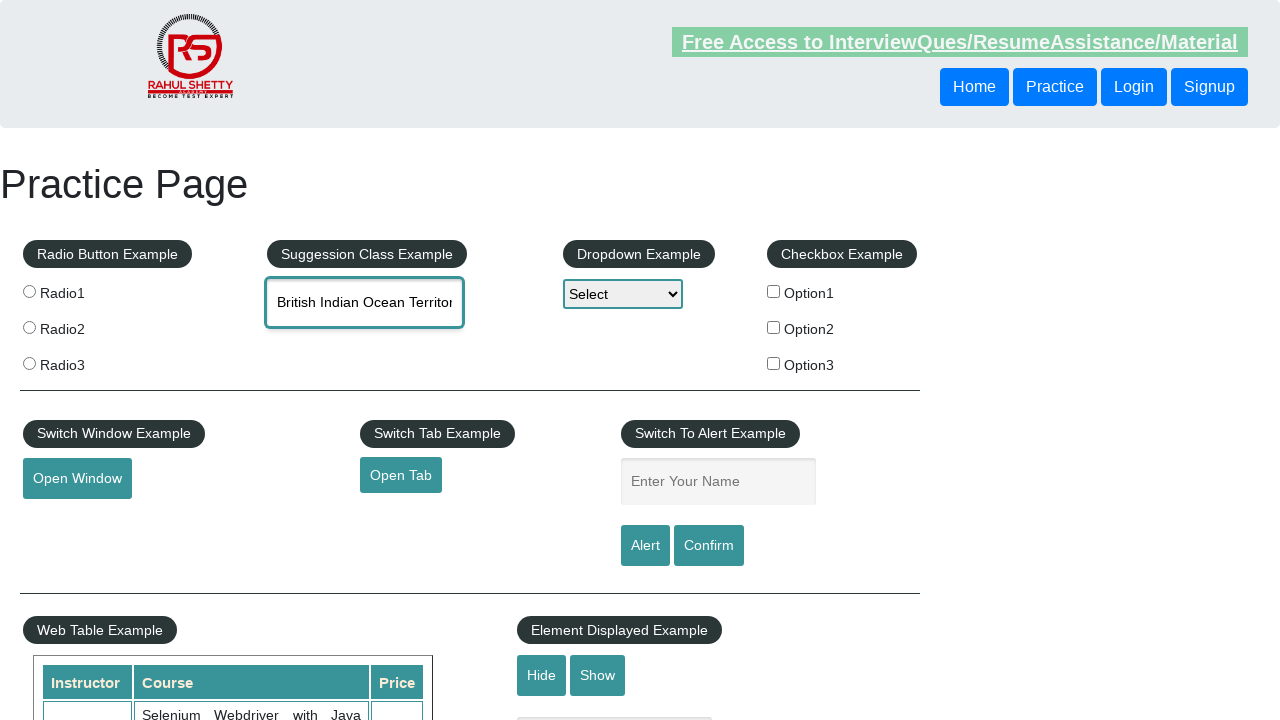